Navigates to a CSDN blog page and verifies that article links are present on the page

Starting URL: https://blog.csdn.net/lzw_java?type=blog

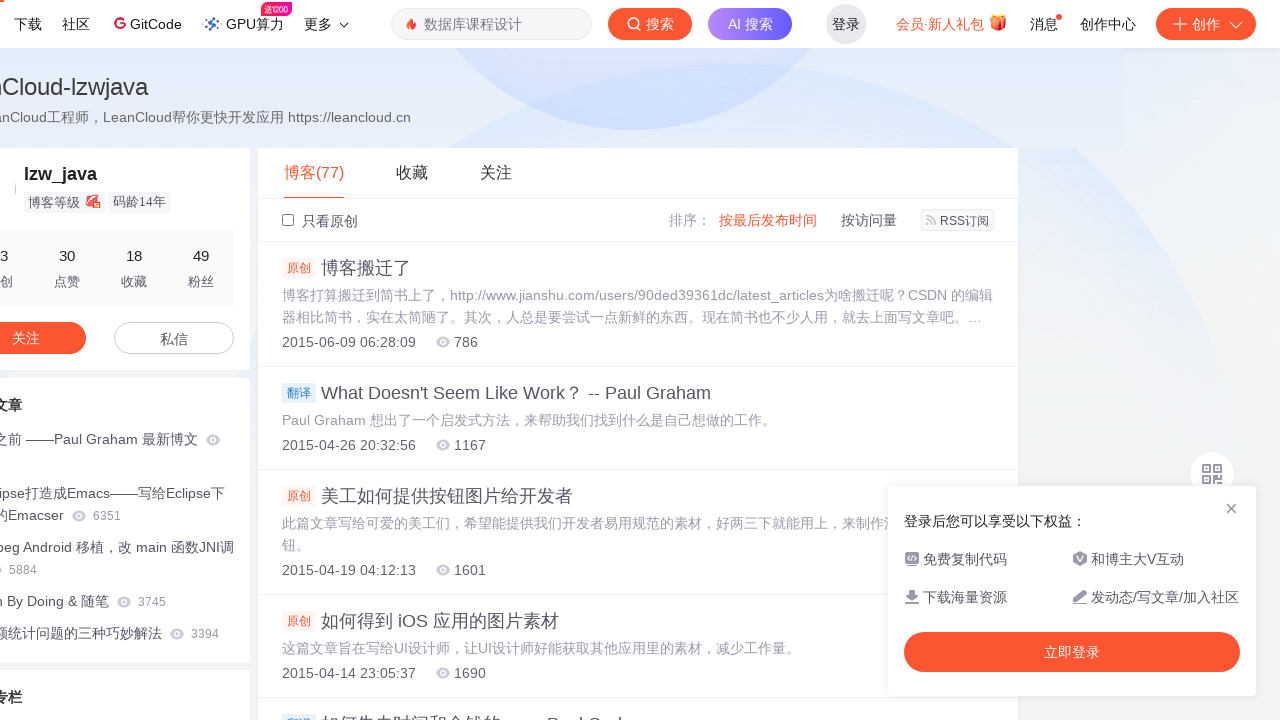

Waited for link elements to load on CSDN blog page
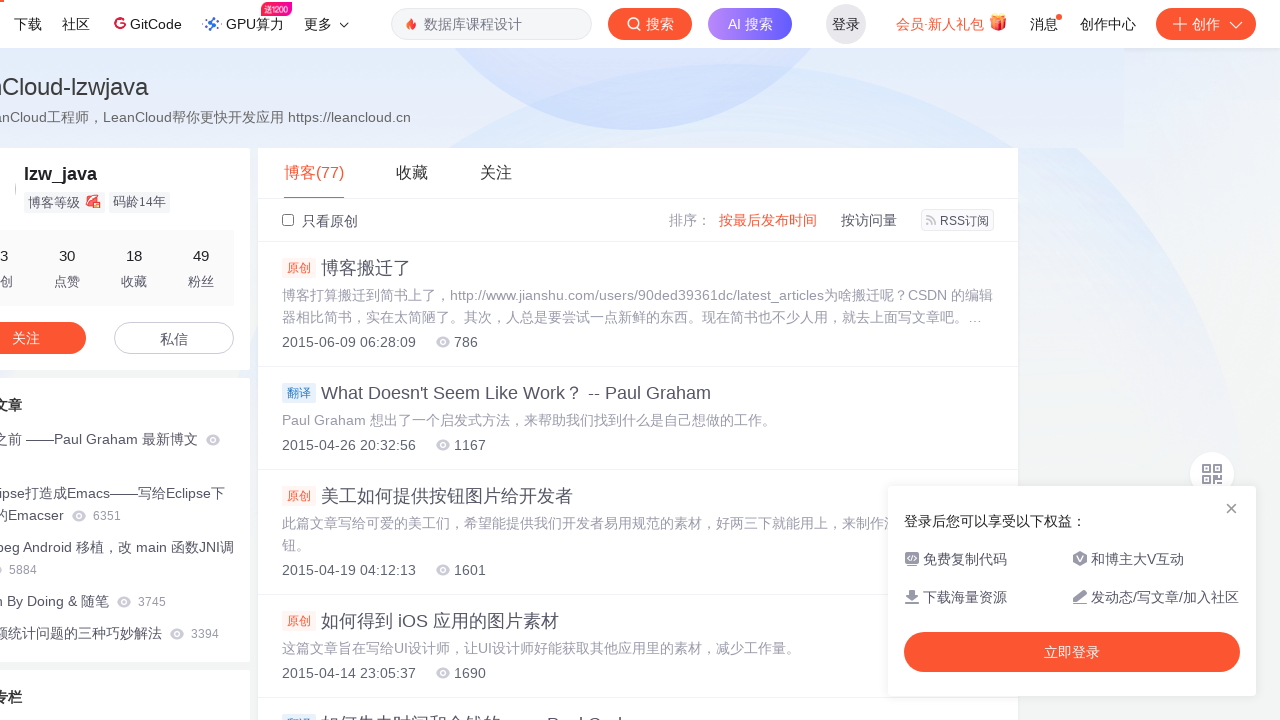

Verified article links are present on the CSDN blog page
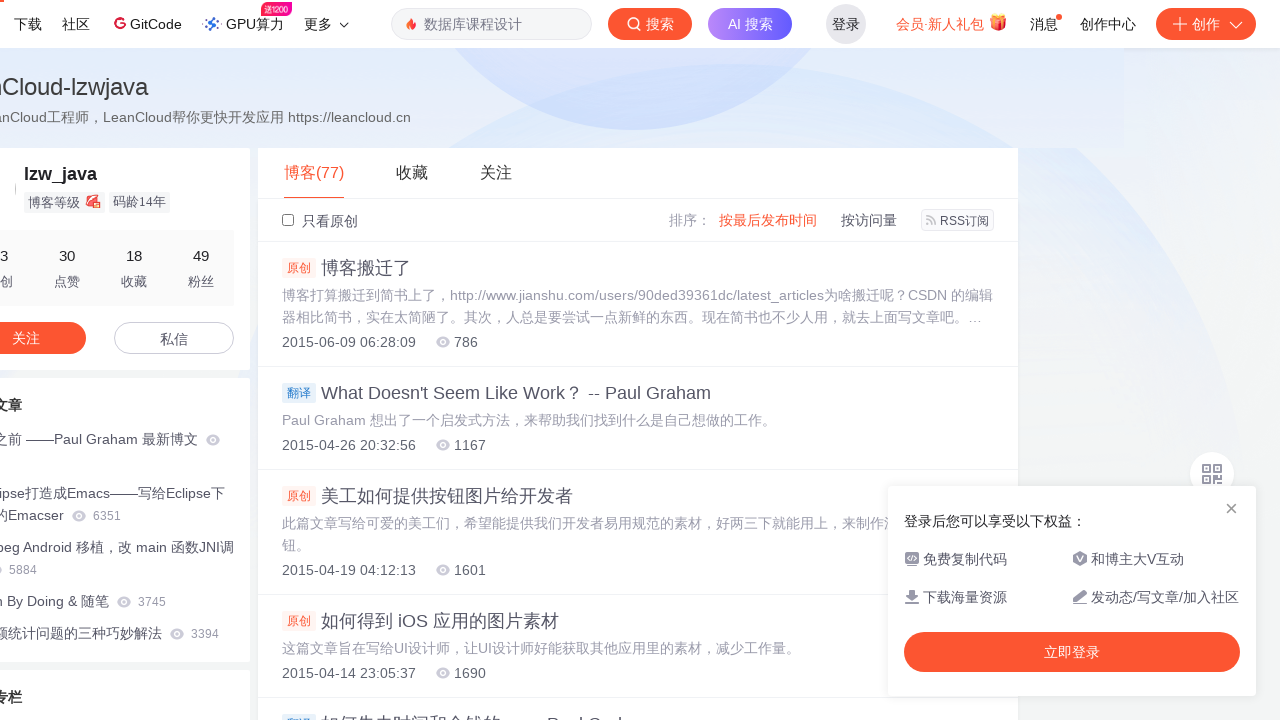

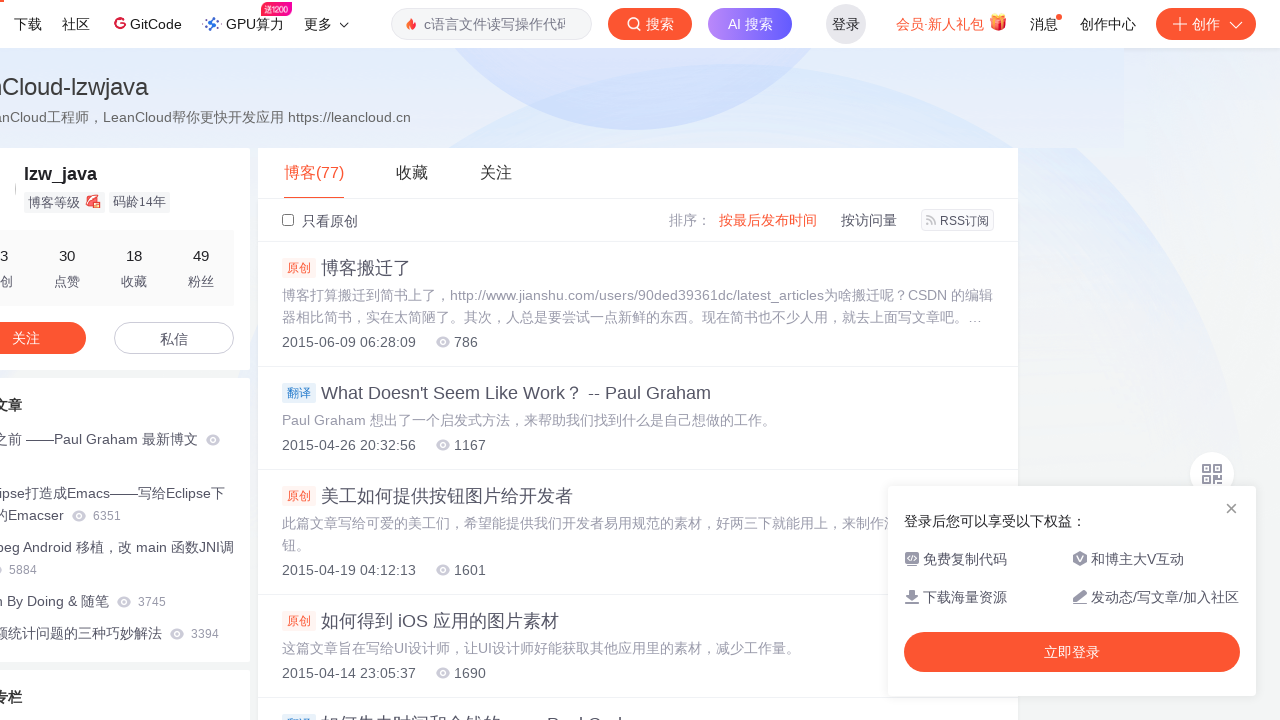